Tests the tuiv documentation site by verifying the main title, description text, getting started button attributes, navigating to the getting started page, and checking that a non-existing element doesn't exist.

Starting URL: https://tuiv.rash.codes/

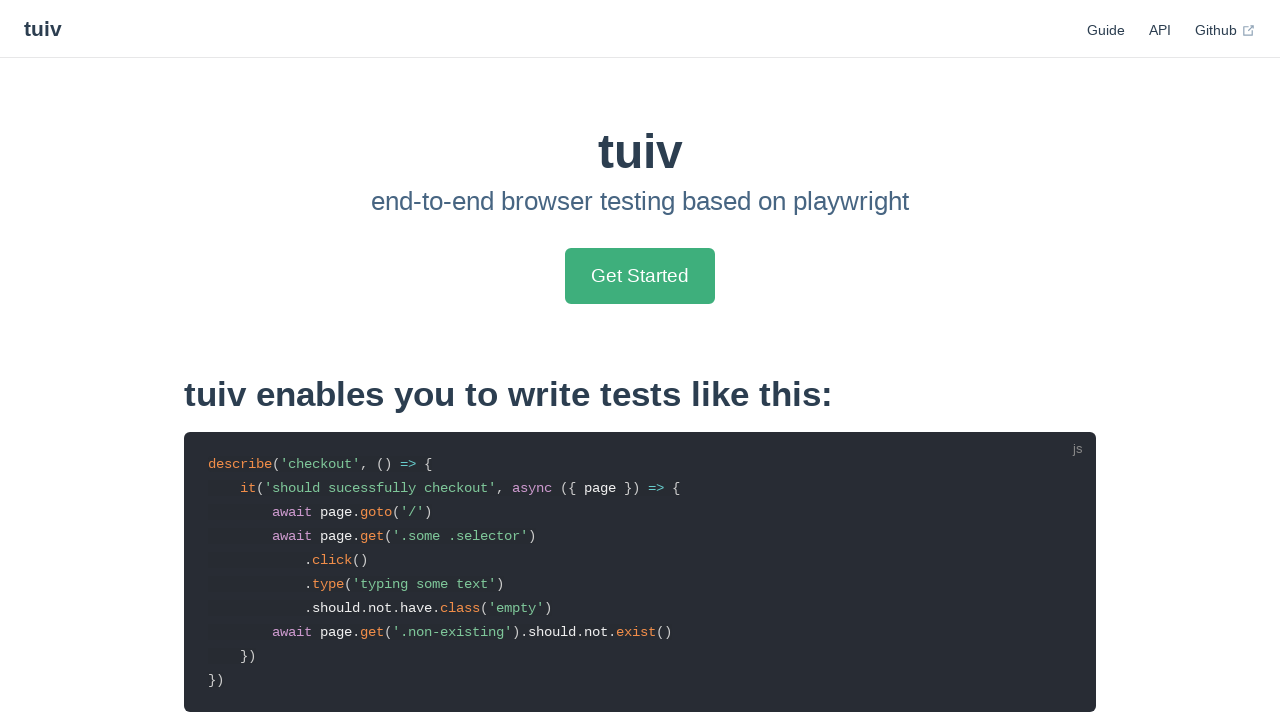

Verified main title text is 'tuiv'
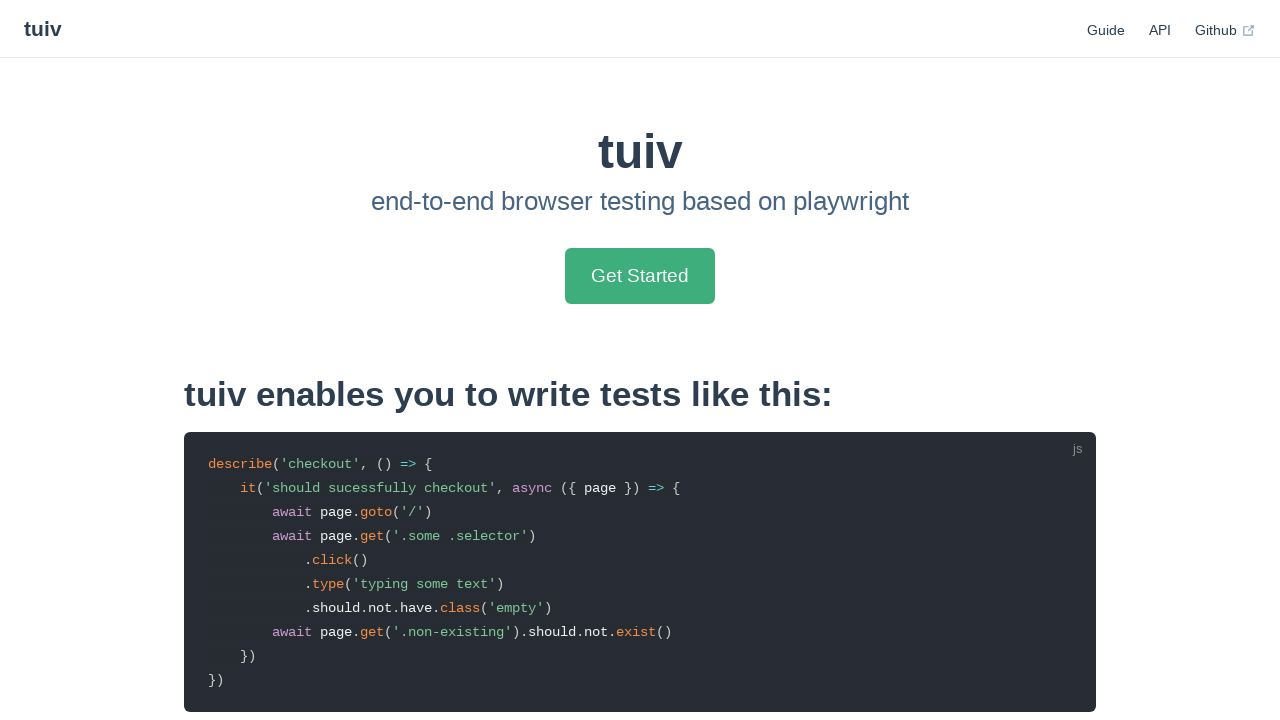

Verified description contains 'browser testing based on playwright'
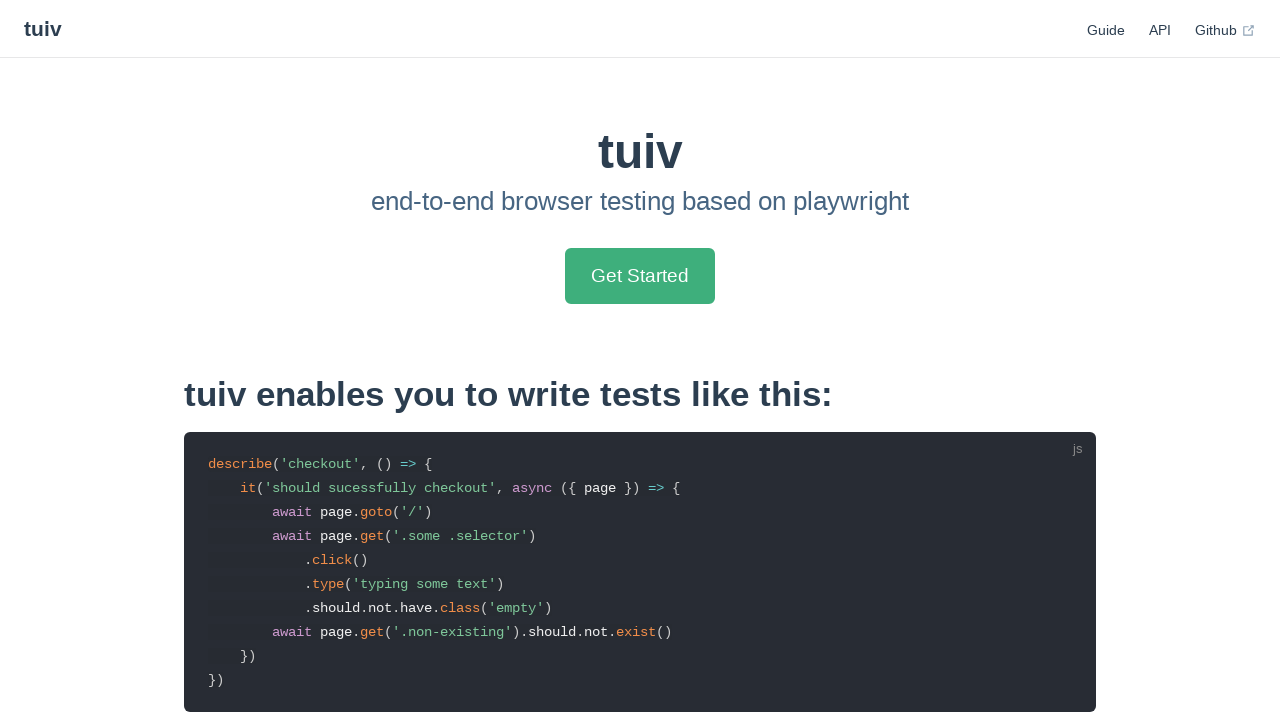

Verified Get Started button href is '/guide/getting-started'
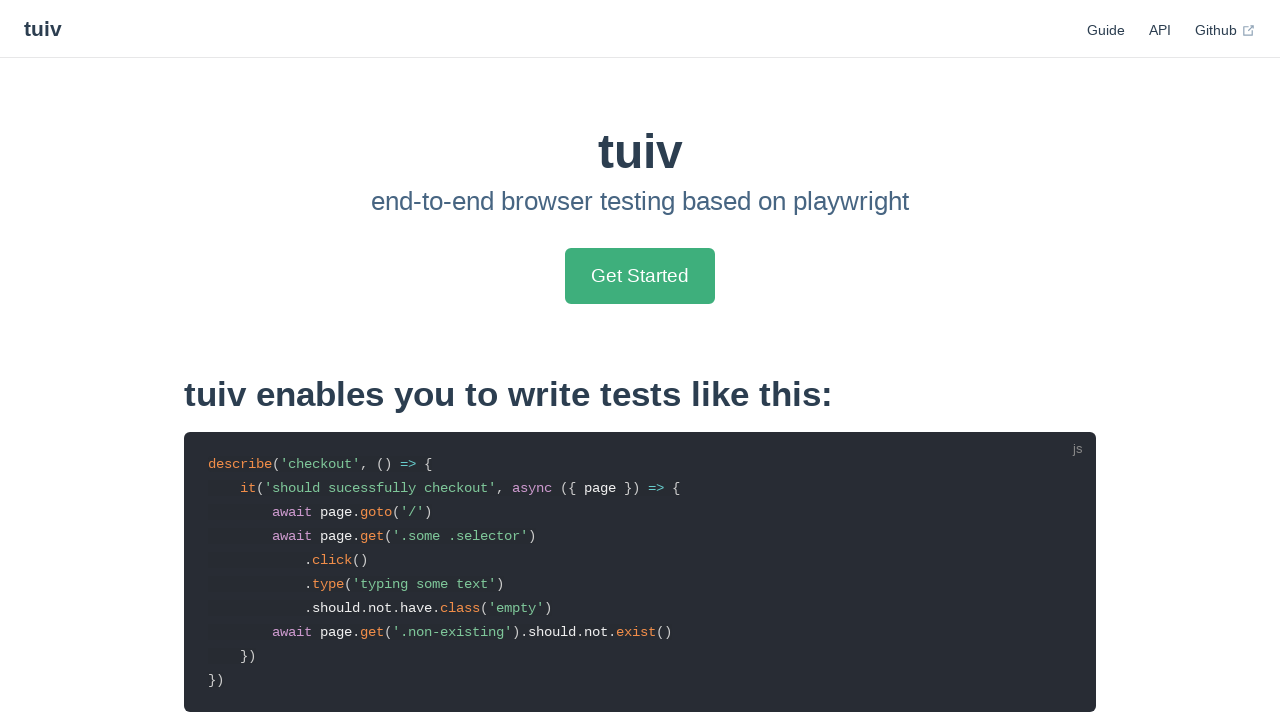

Clicked Get Started button at (640, 276) on internal:text="Get Started"i
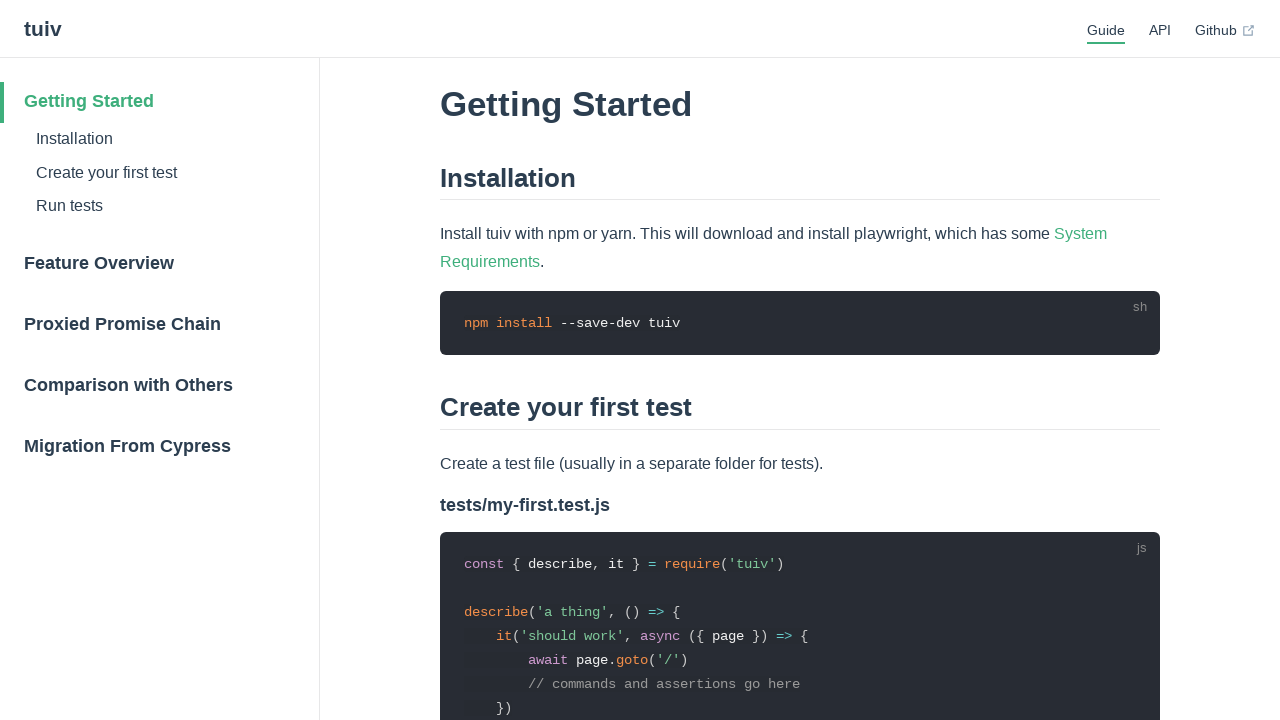

Waited for navigation to getting started page
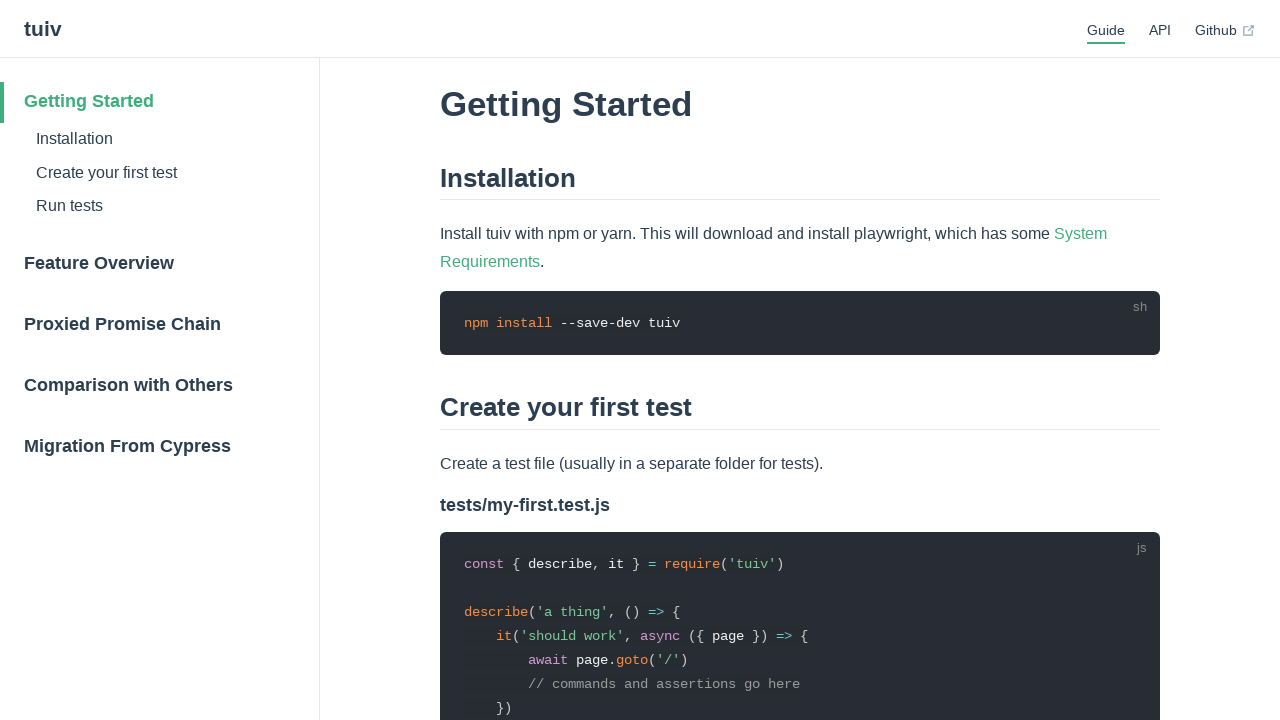

Verified current URL is getting started page
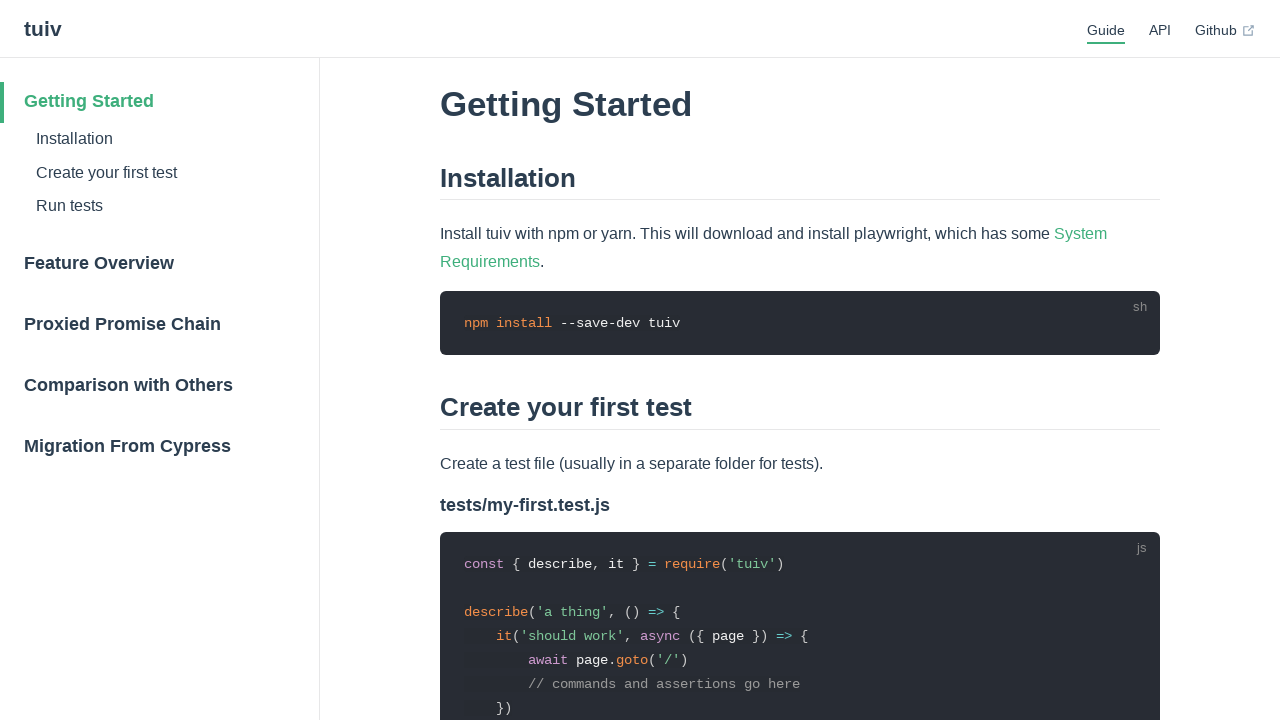

Verified non-existing element does not exist on page
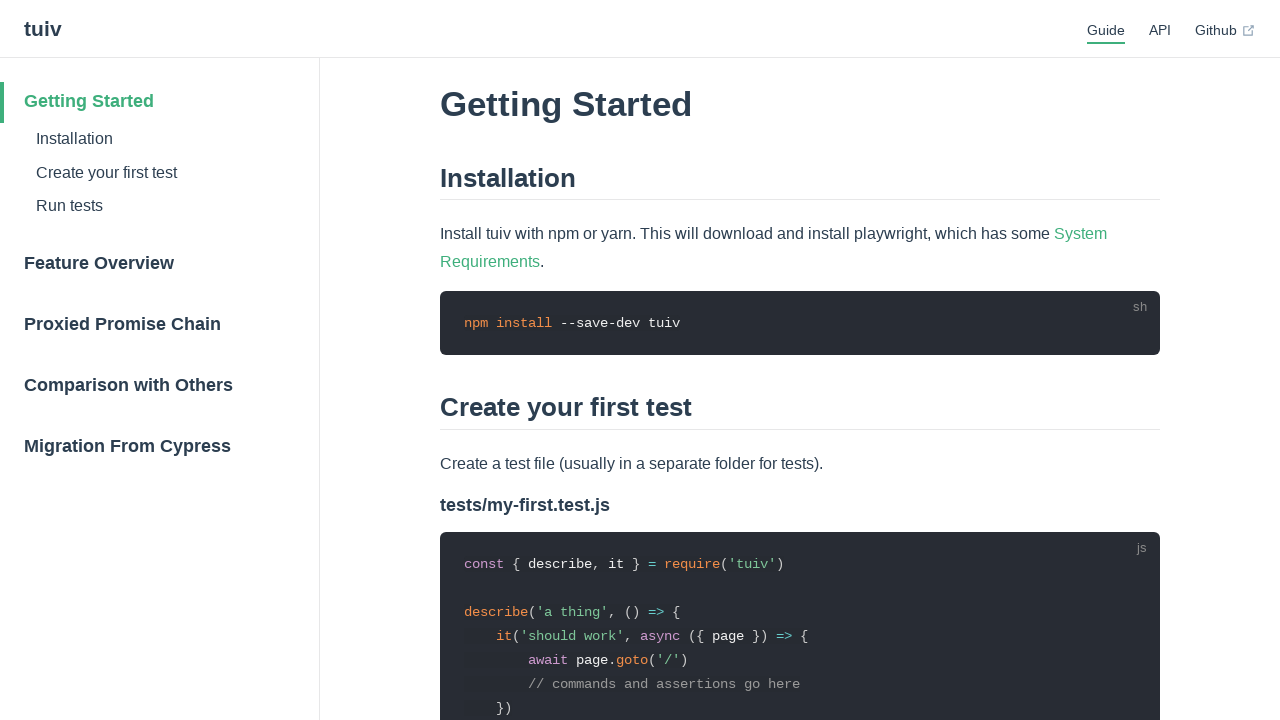

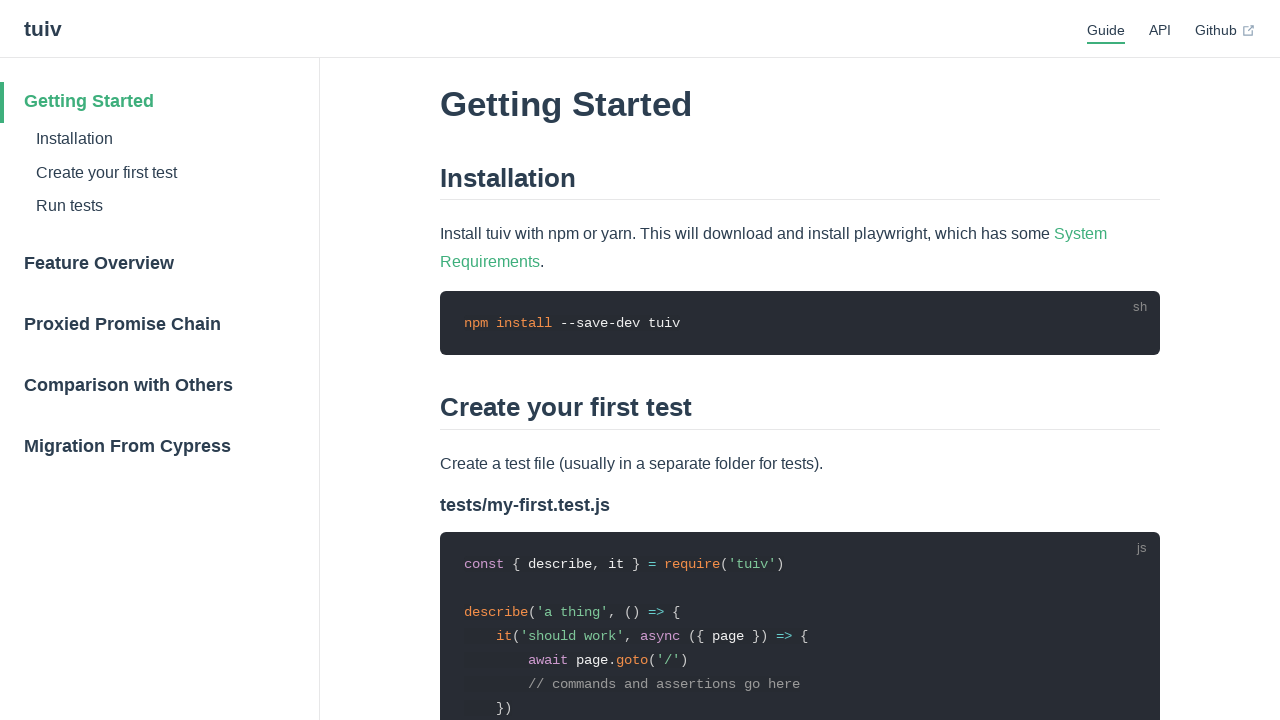